Tests the Add/Remove Elements functionality by clicking the "Add Element" button and verifying a "Delete" button appears, then clicking delete and verifying it disappears

Starting URL: https://practice.cydeo.com/add_remove_elements/

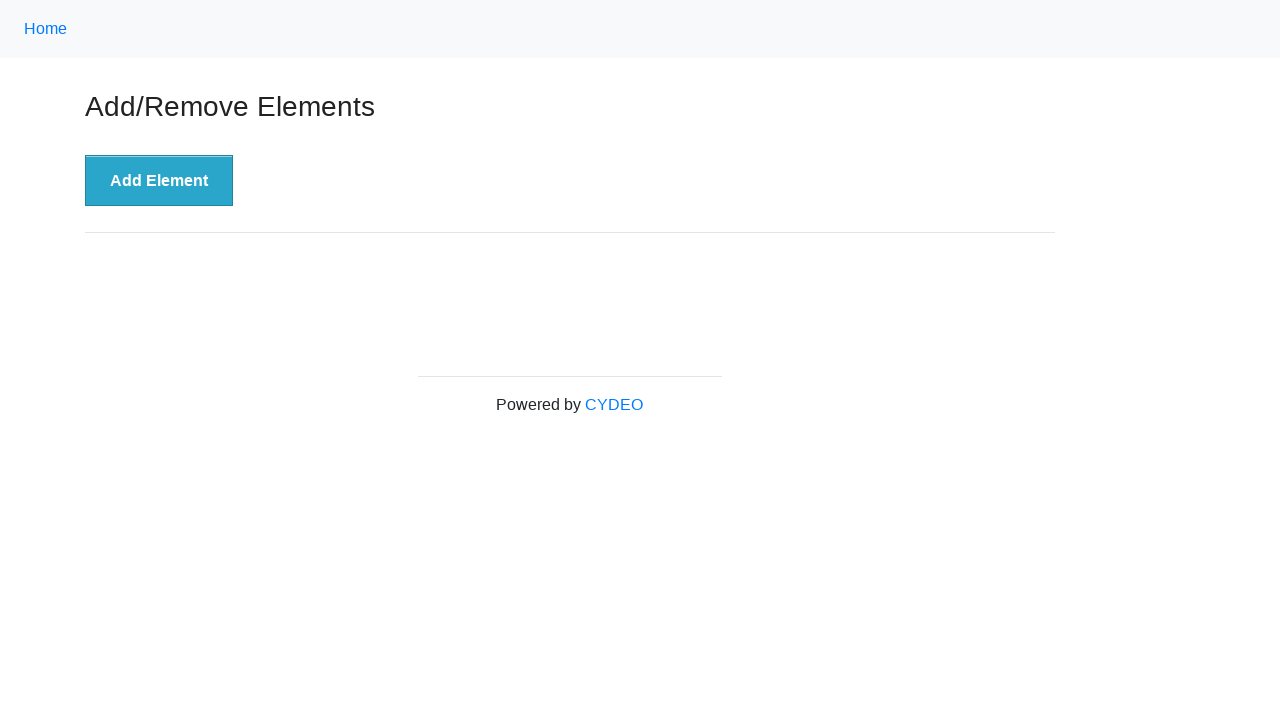

Clicked 'Add Element' button at (159, 181) on button[onclick='addElement()']
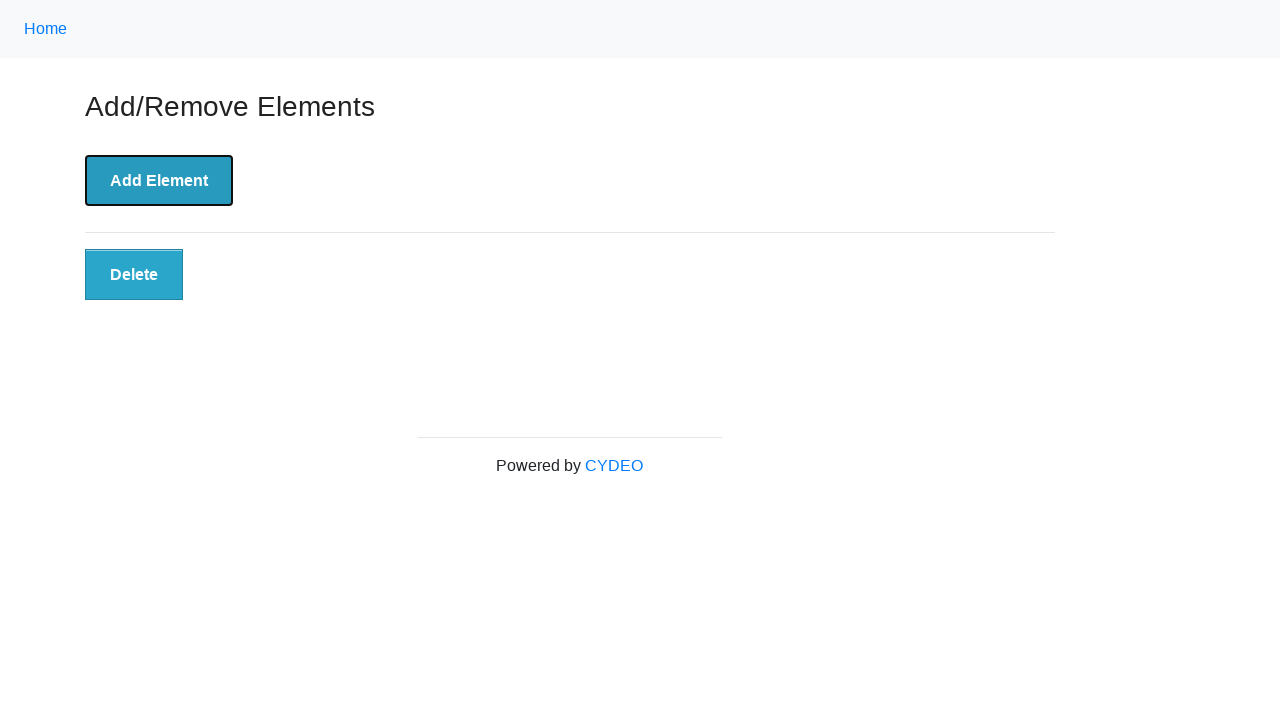

Verified 'Delete' button appeared
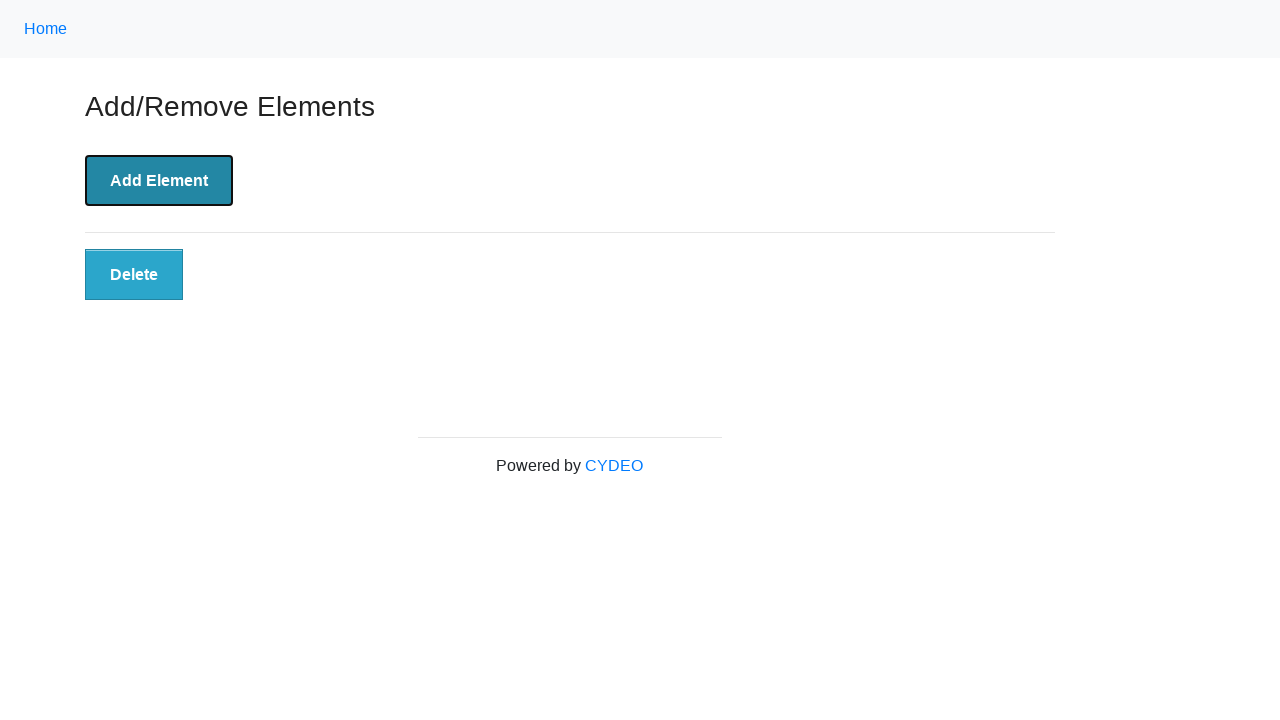

Clicked 'Delete' button at (134, 275) on button.added-manually
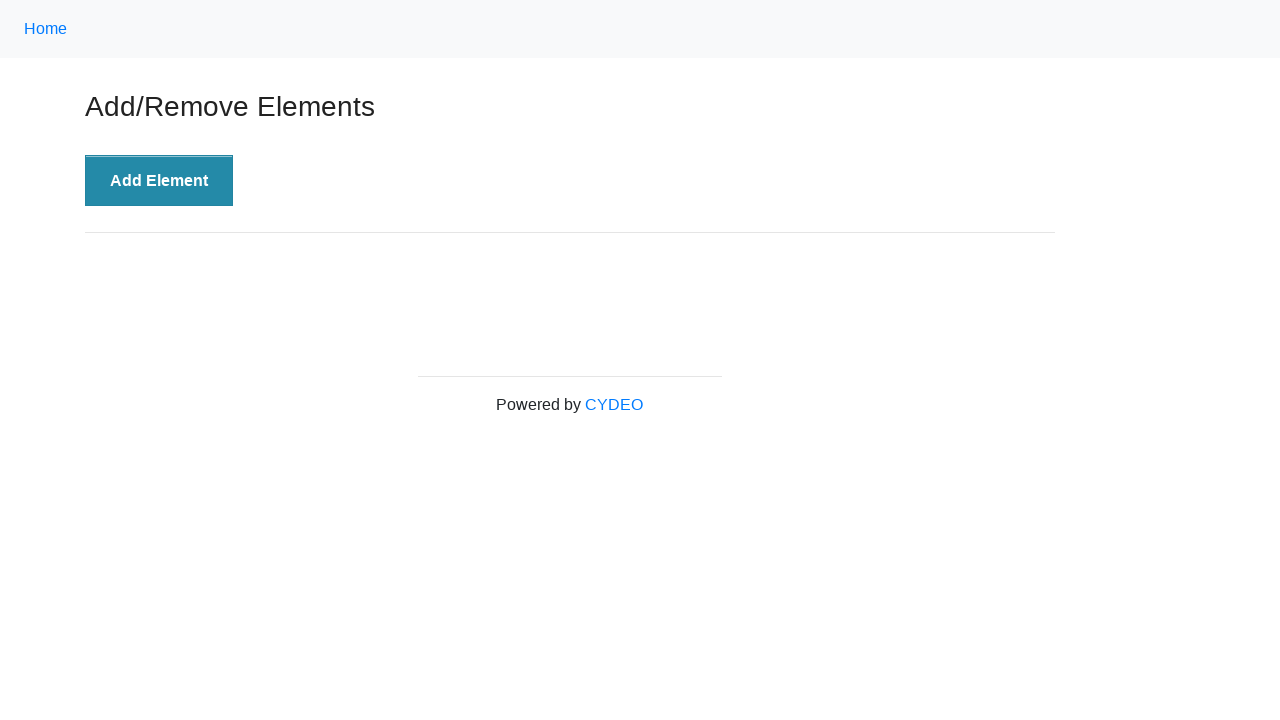

Verified 'Delete' button disappeared
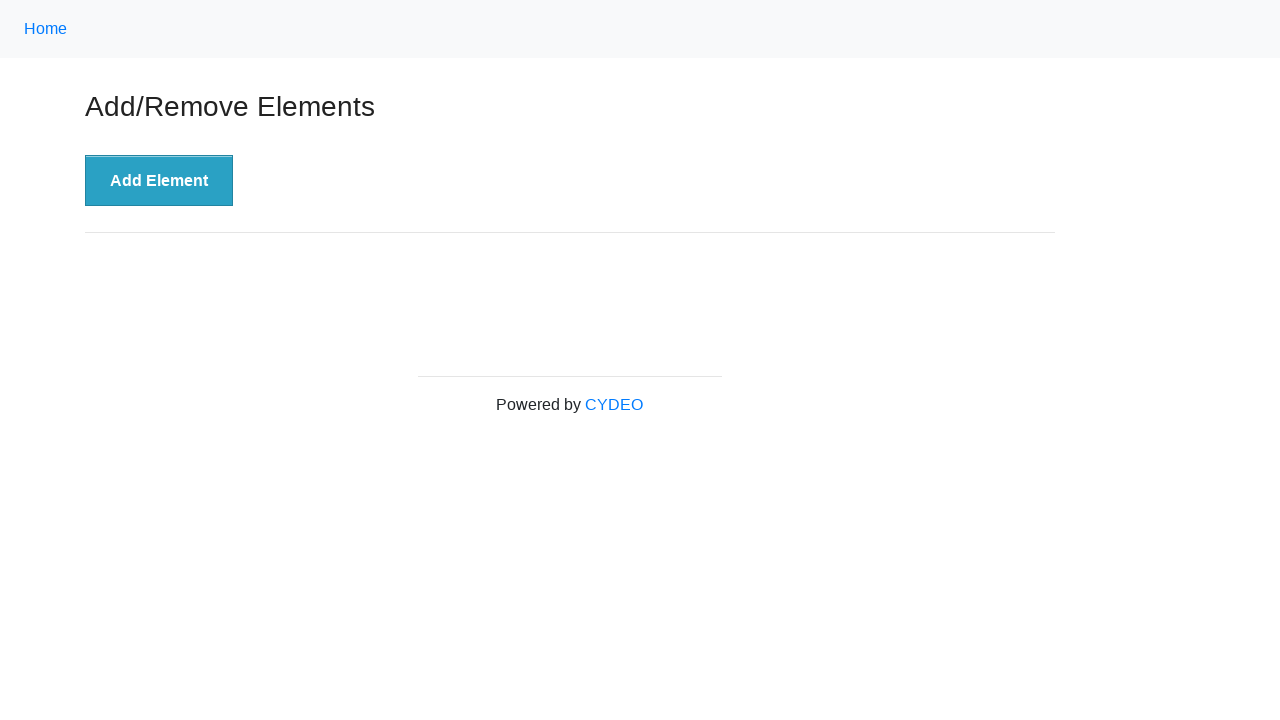

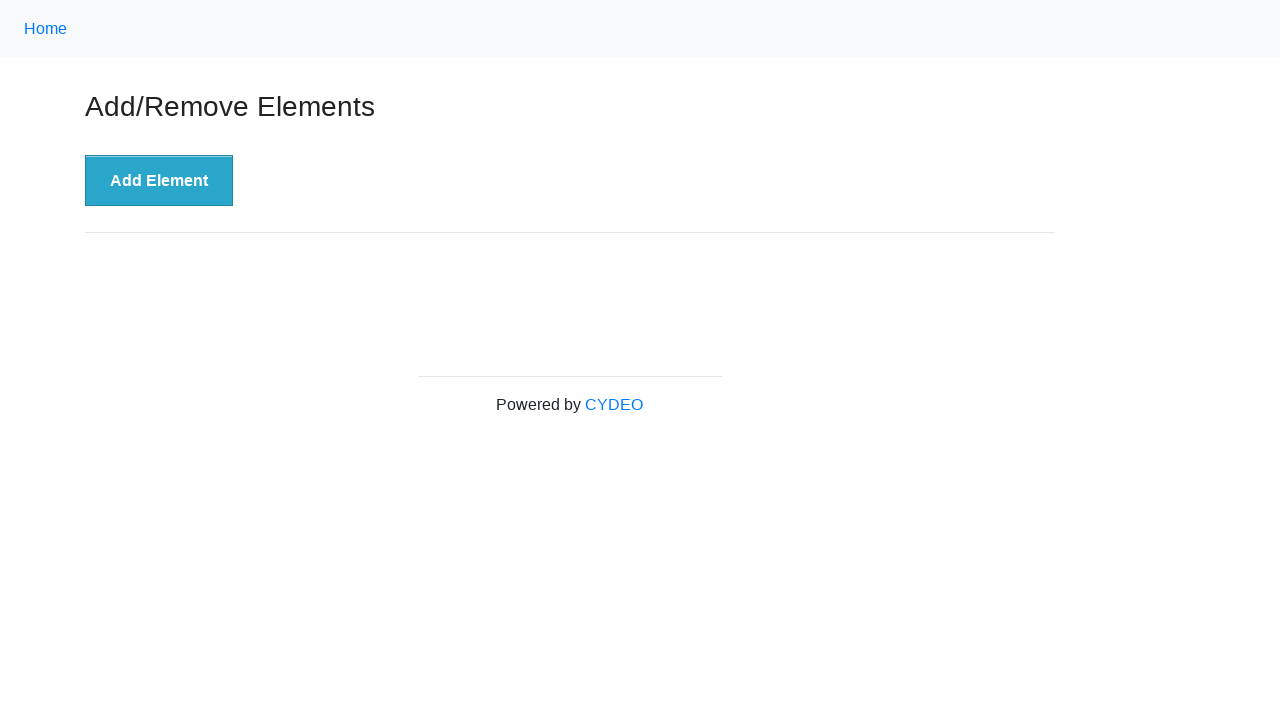